Tests drag and drop functionality on jQuery UI demo page by dragging an element from source to target and verifying the drop was successful

Starting URL: https://jqueryui.com/droppable/

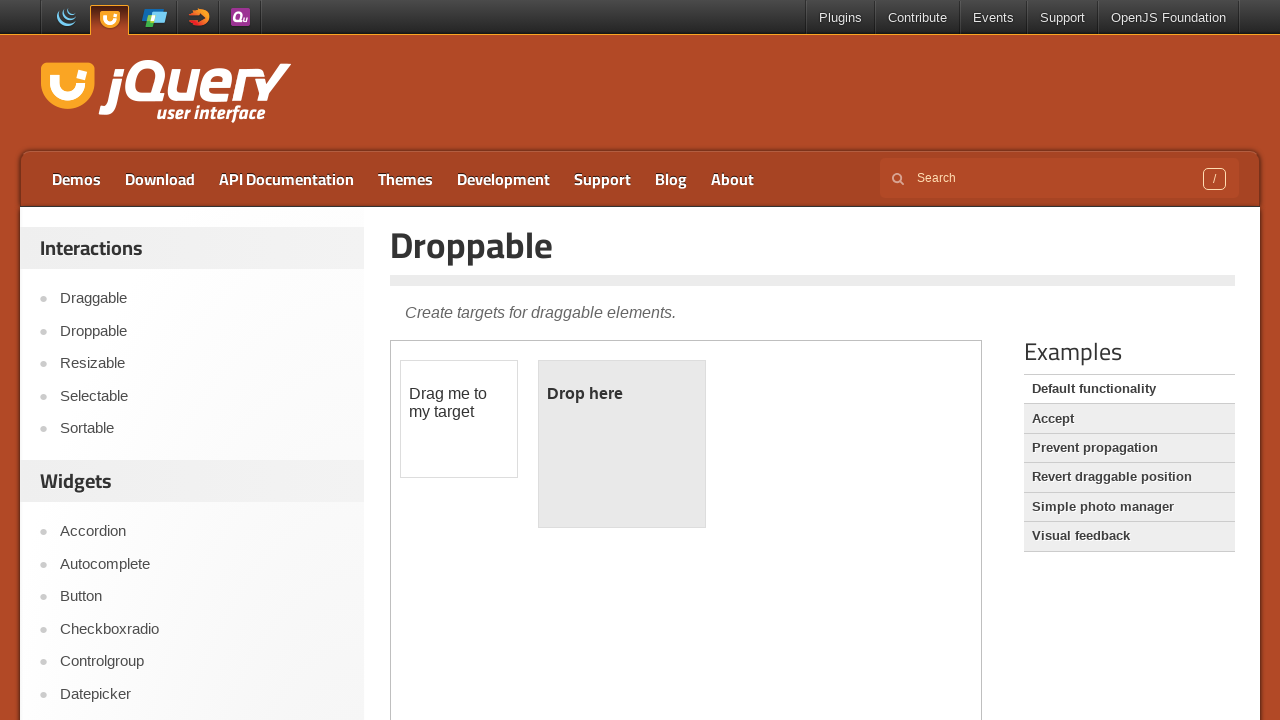

Located iframe containing drag and drop demo
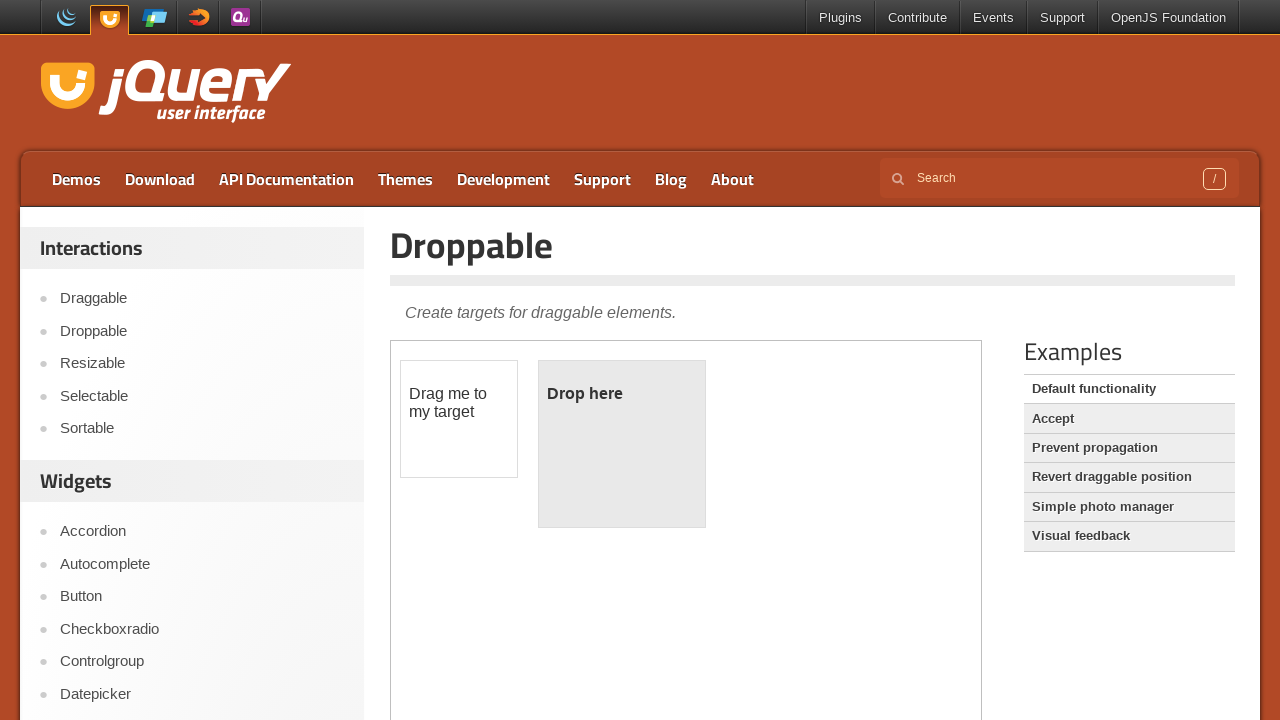

Located draggable source element
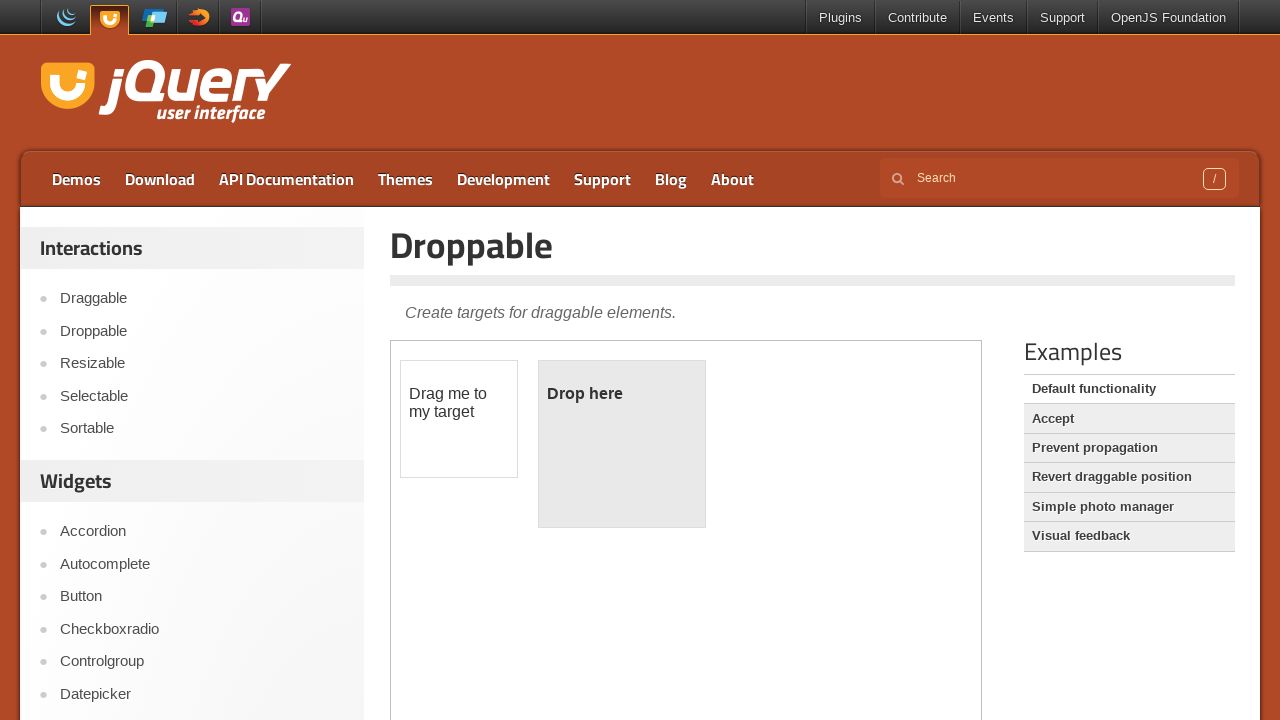

Located droppable target element
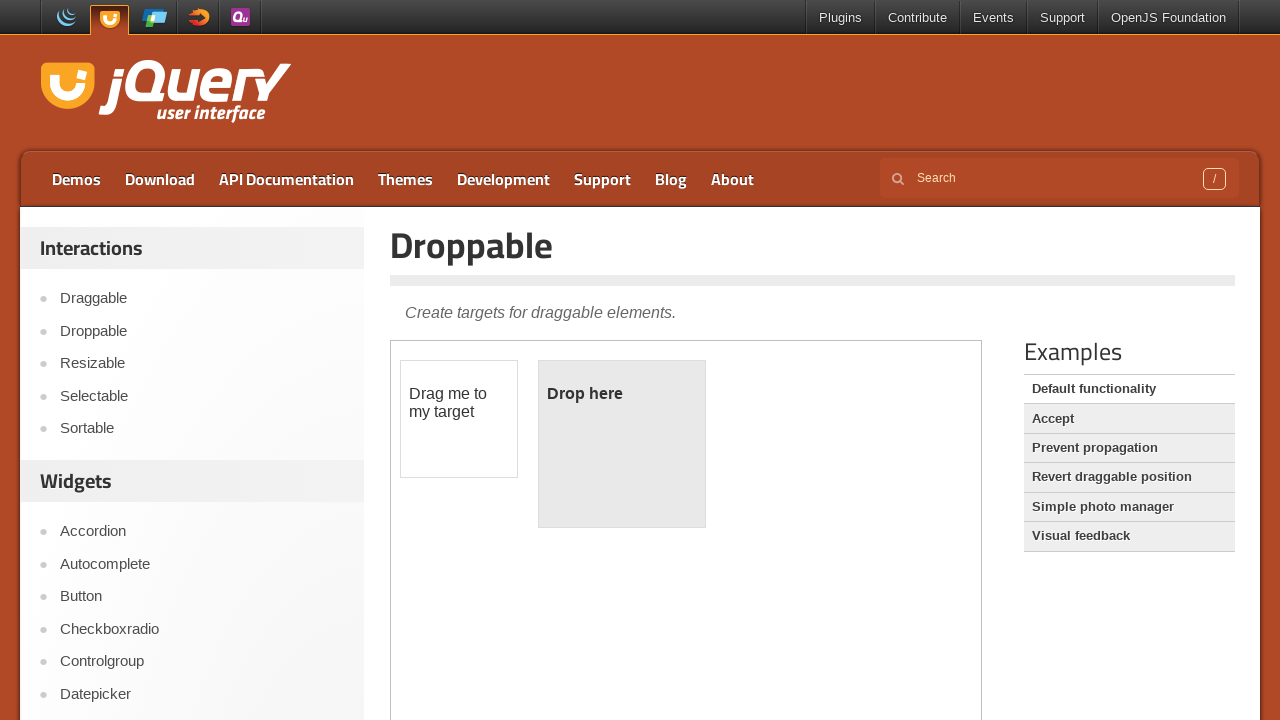

Dragged source element to target element at (622, 444)
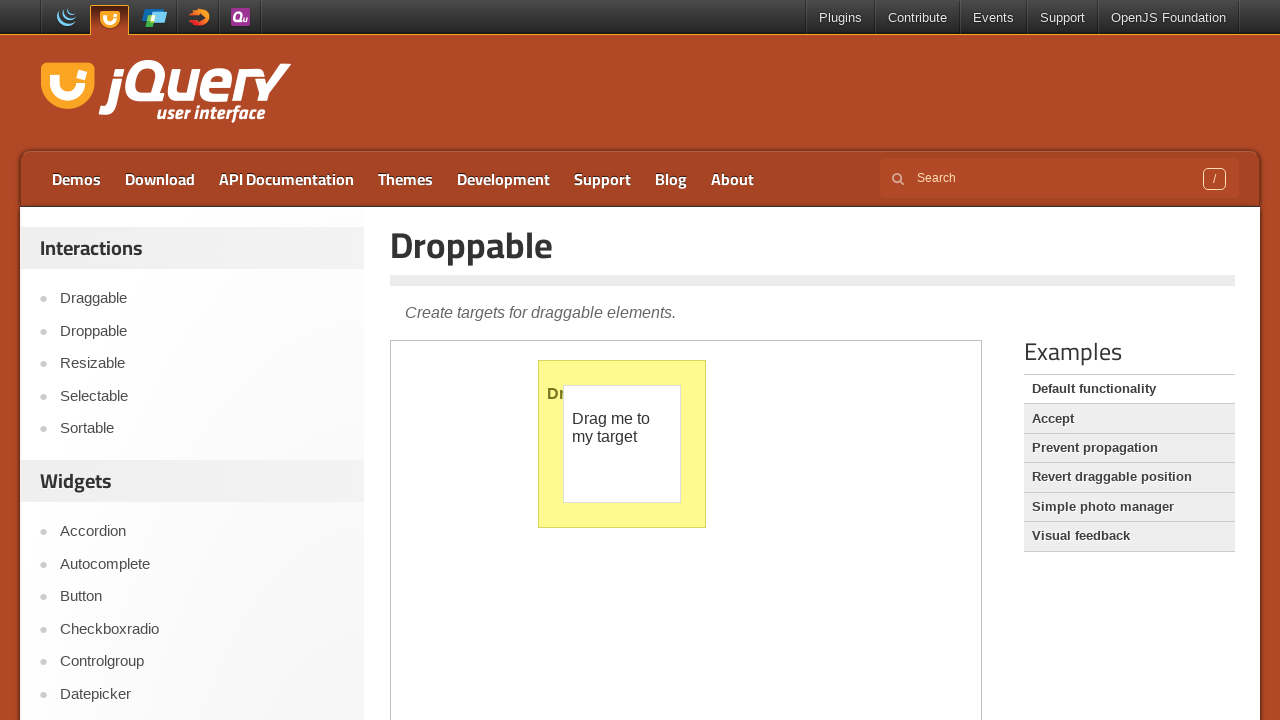

Retrieved text content from target element after drop
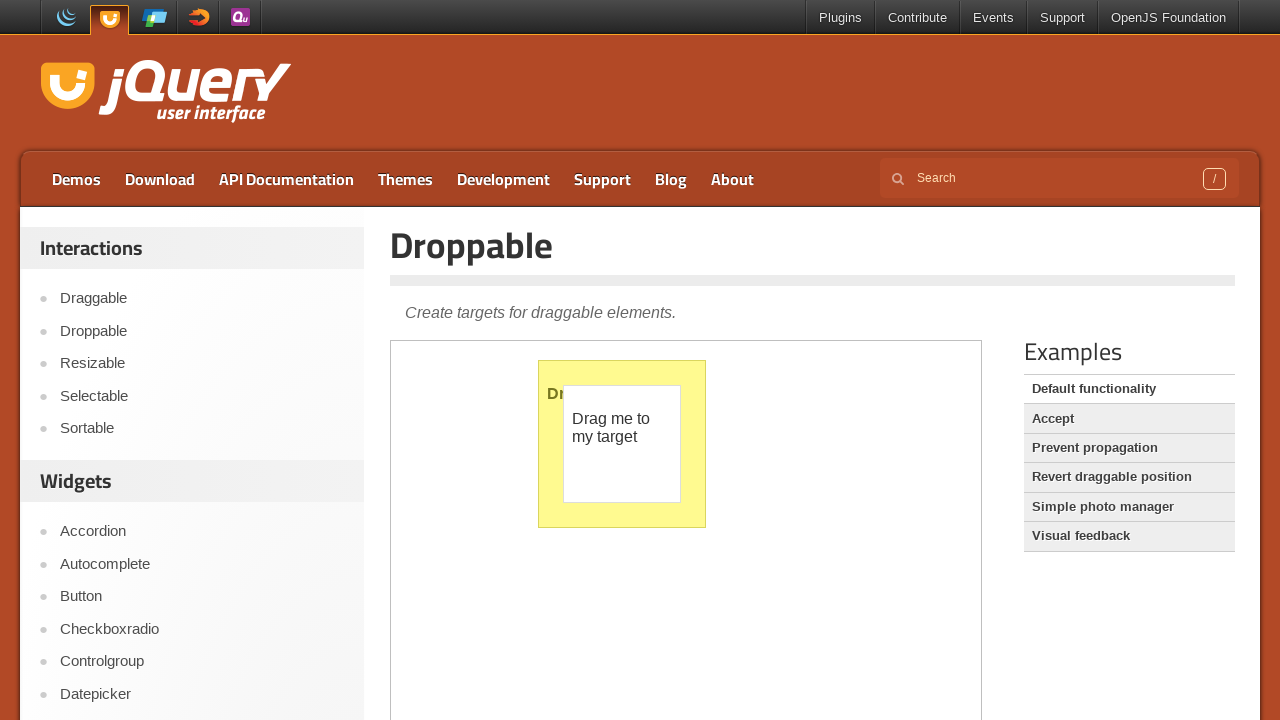

Drag and drop verification failed - target text is not 'Dropped!'
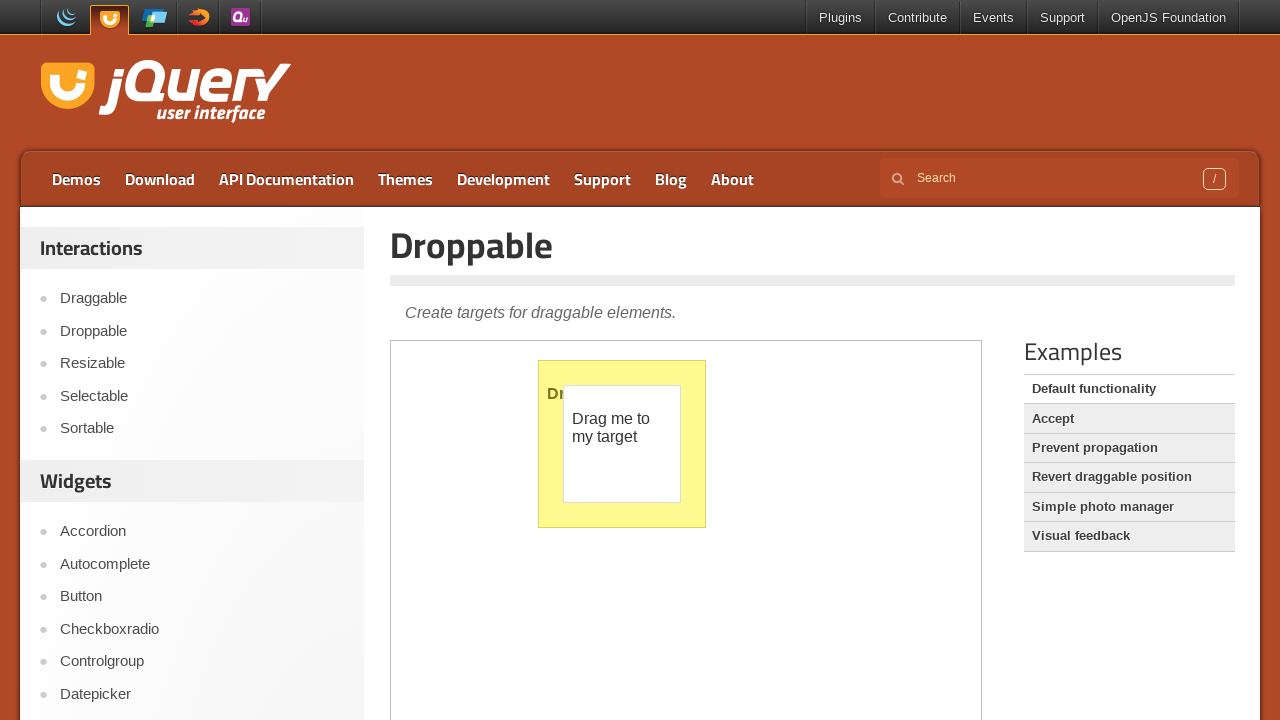

Retrieved background color after drop: rgb(255, 250, 144)
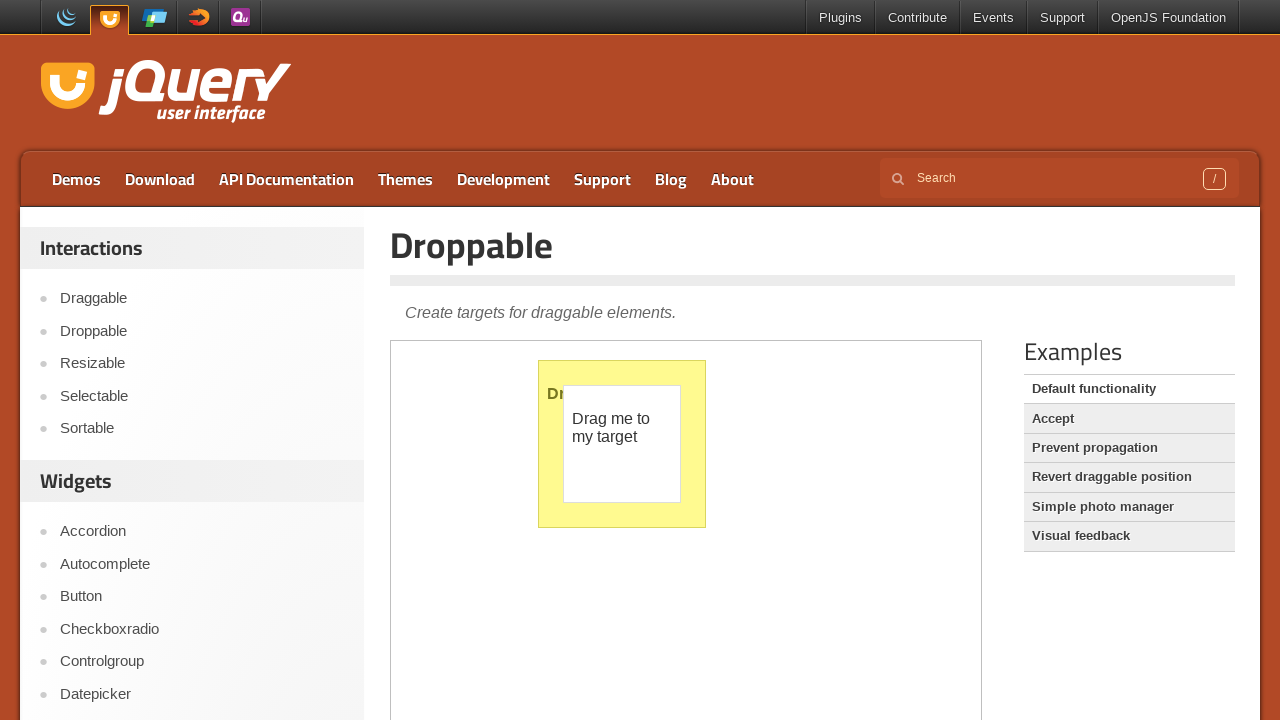

Printed background color to console
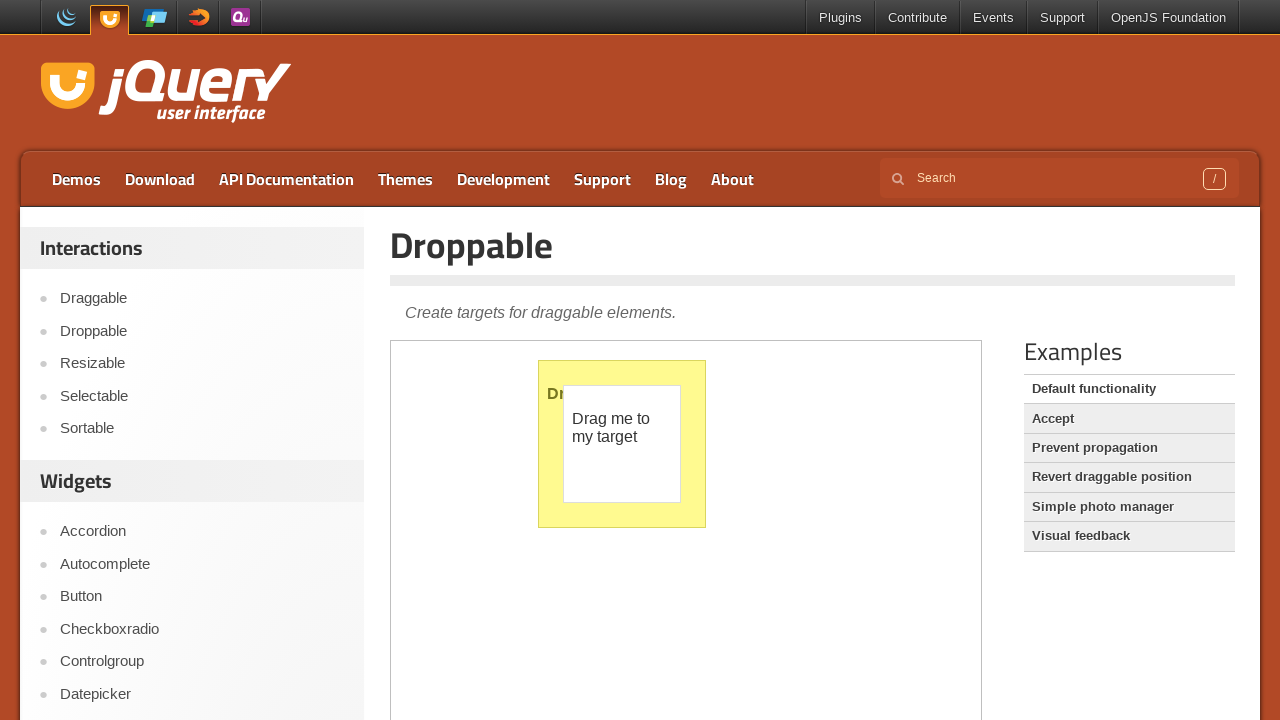

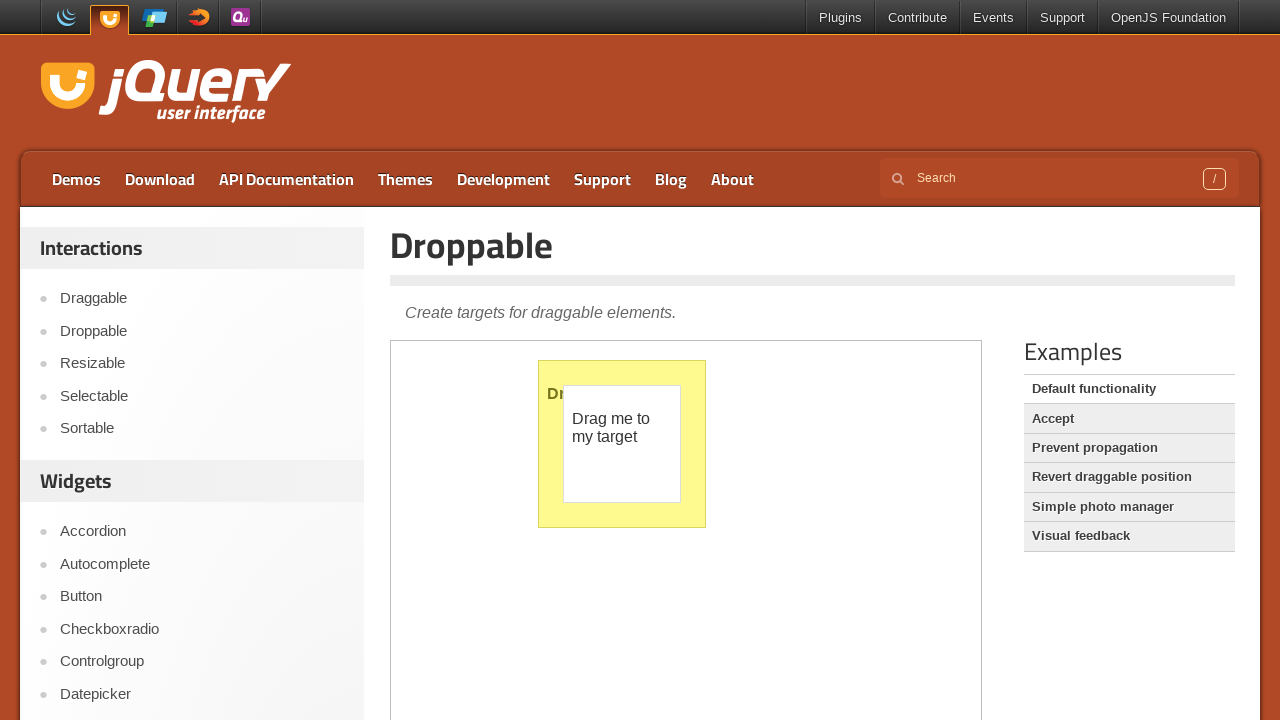